Tests password validation on MailChimp signup form by entering different password patterns and verifying validation indicators

Starting URL: https://login.mailchimp.com/signup/

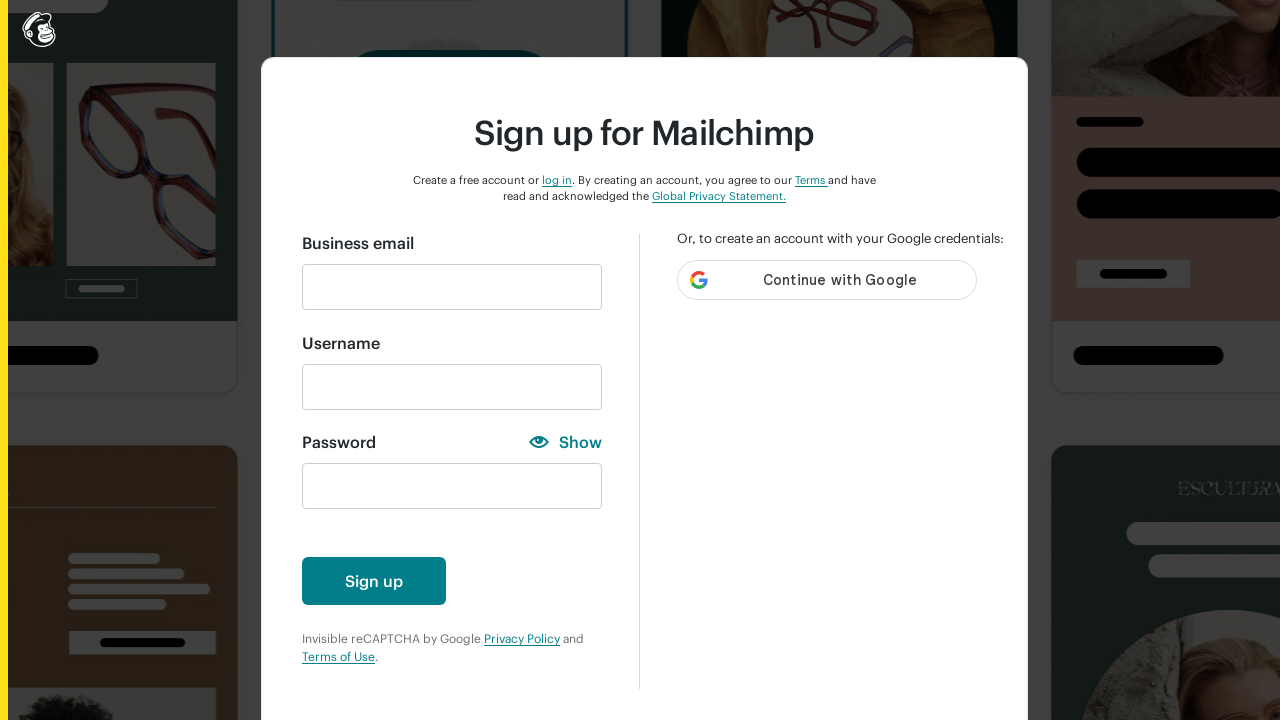

Filled email field with 'trampham@gmail.com' on #email
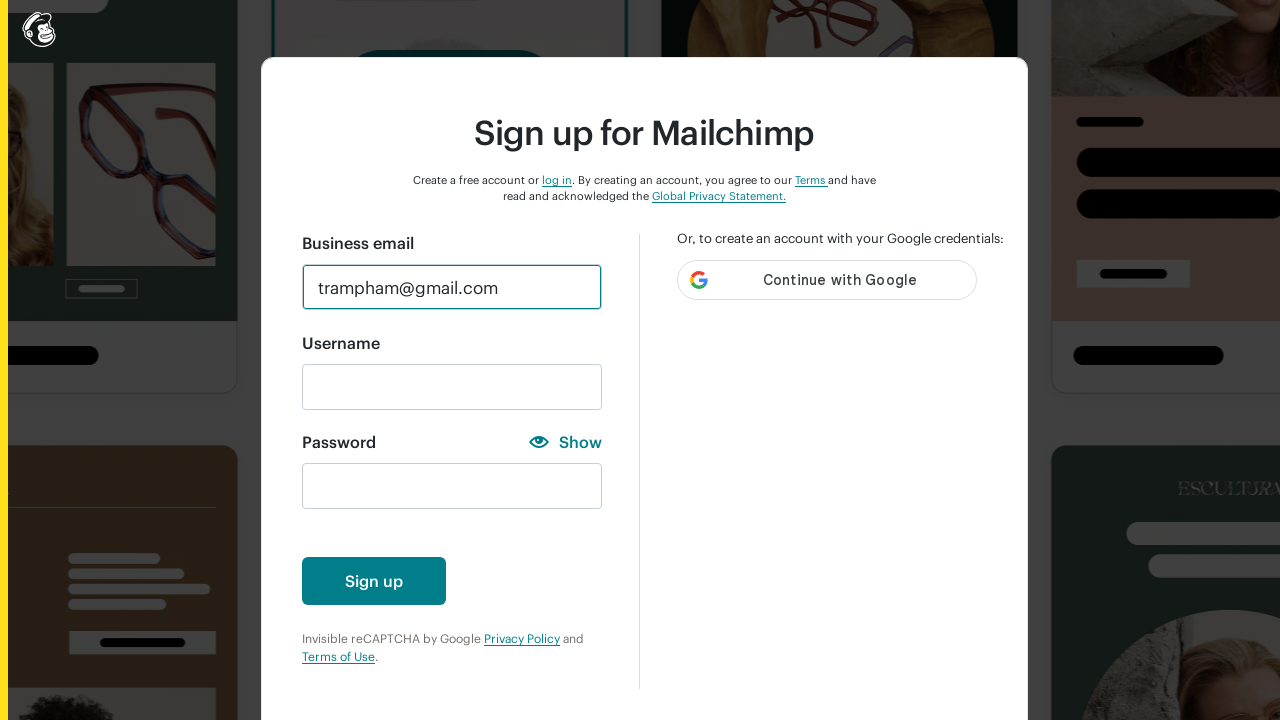

Entered password '123' (numbers only) on #new_password
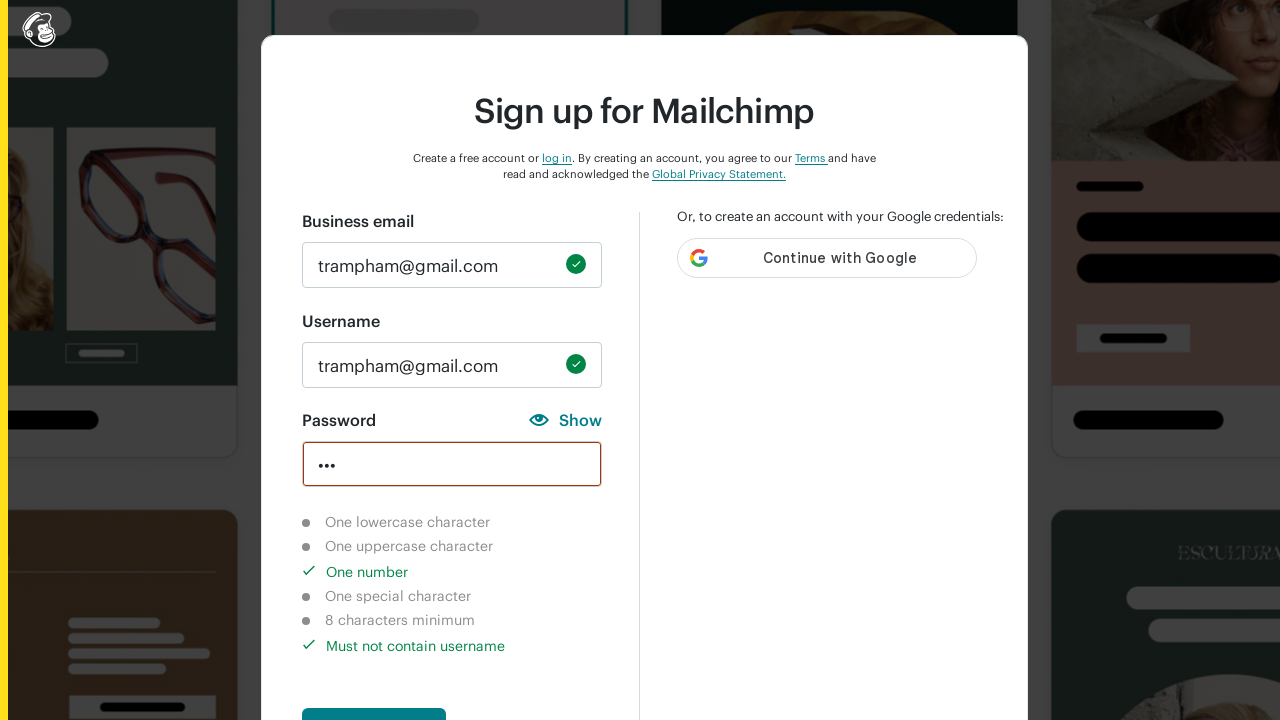

Verified lowercase character requirement is not completed
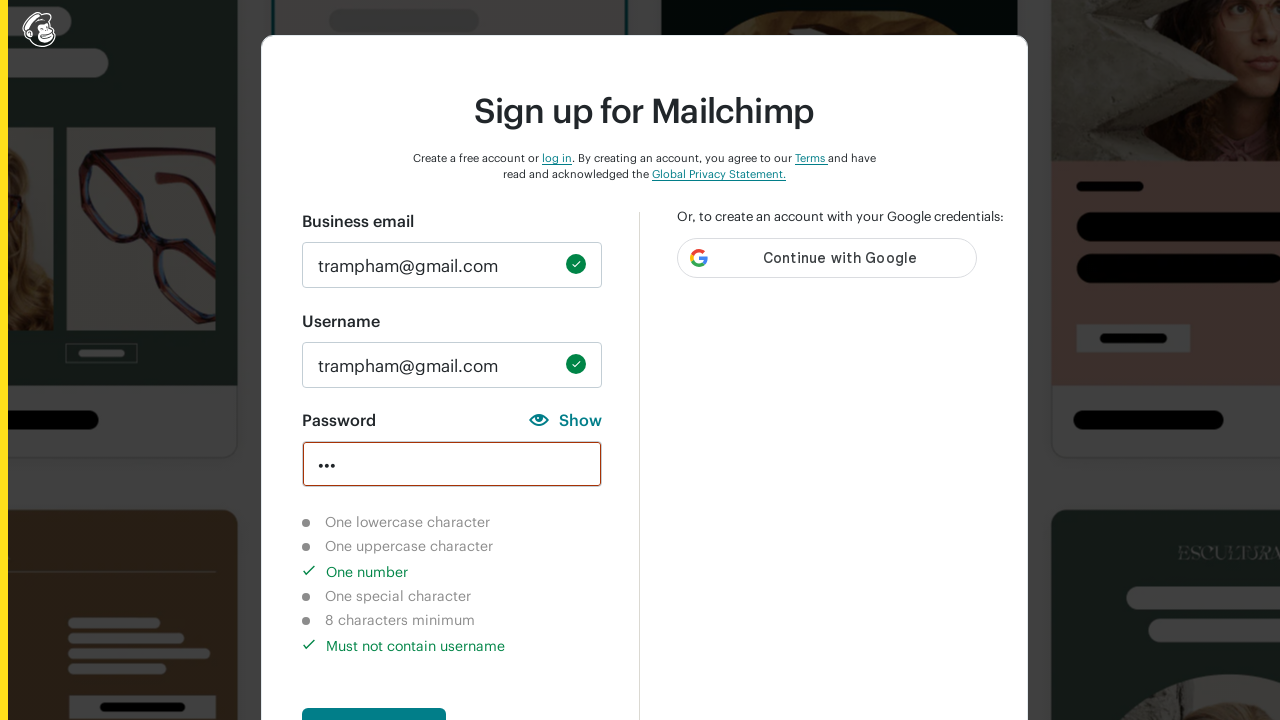

Verified uppercase character requirement is not completed
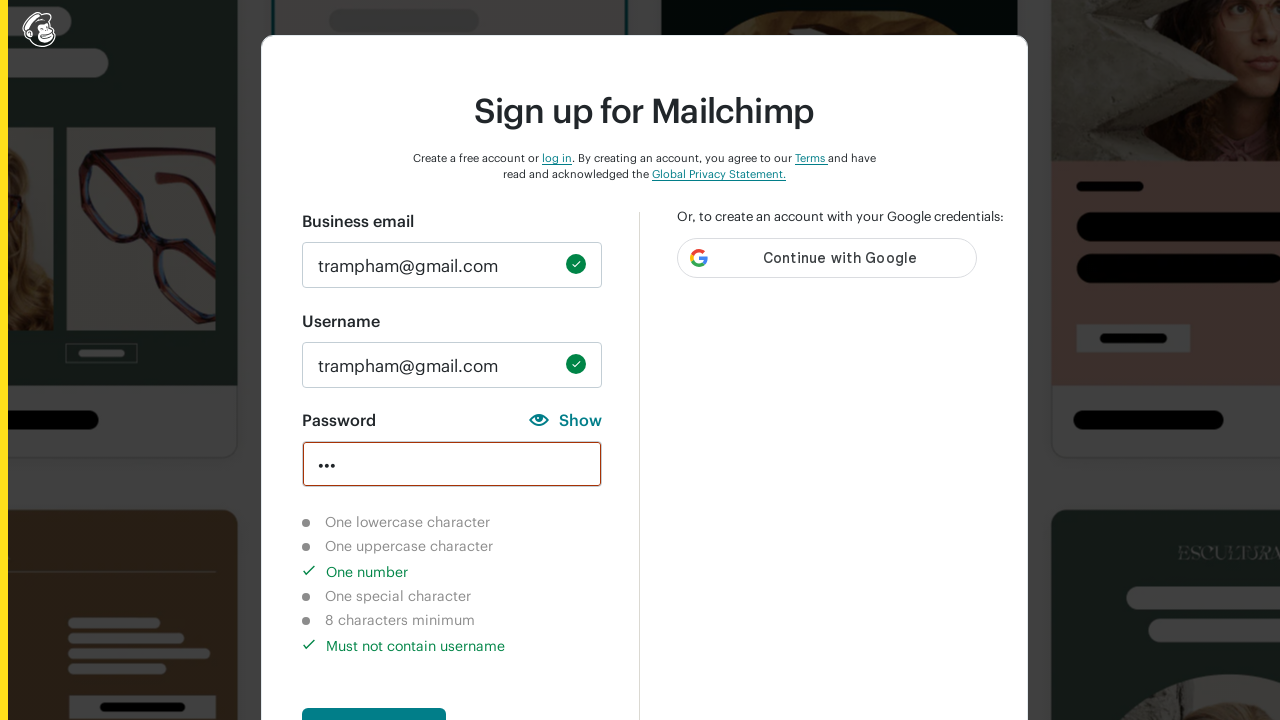

Verified number character requirement is completed
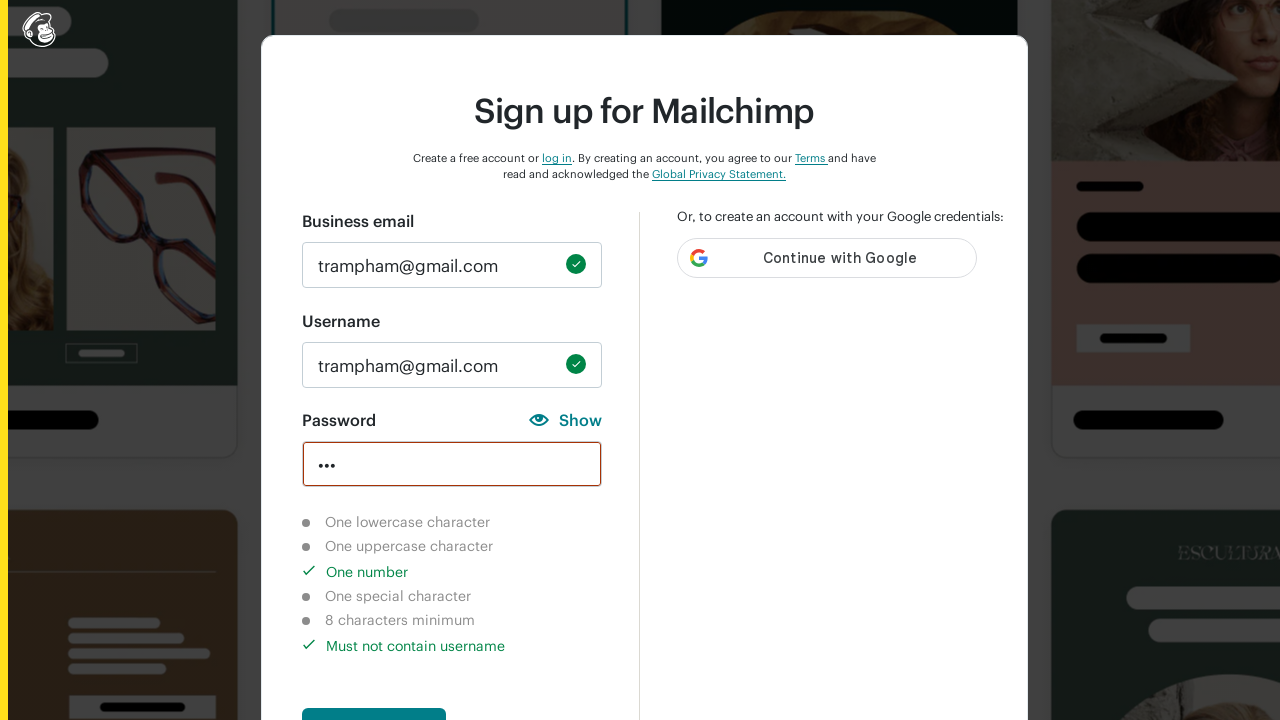

Verified special character requirement is not completed
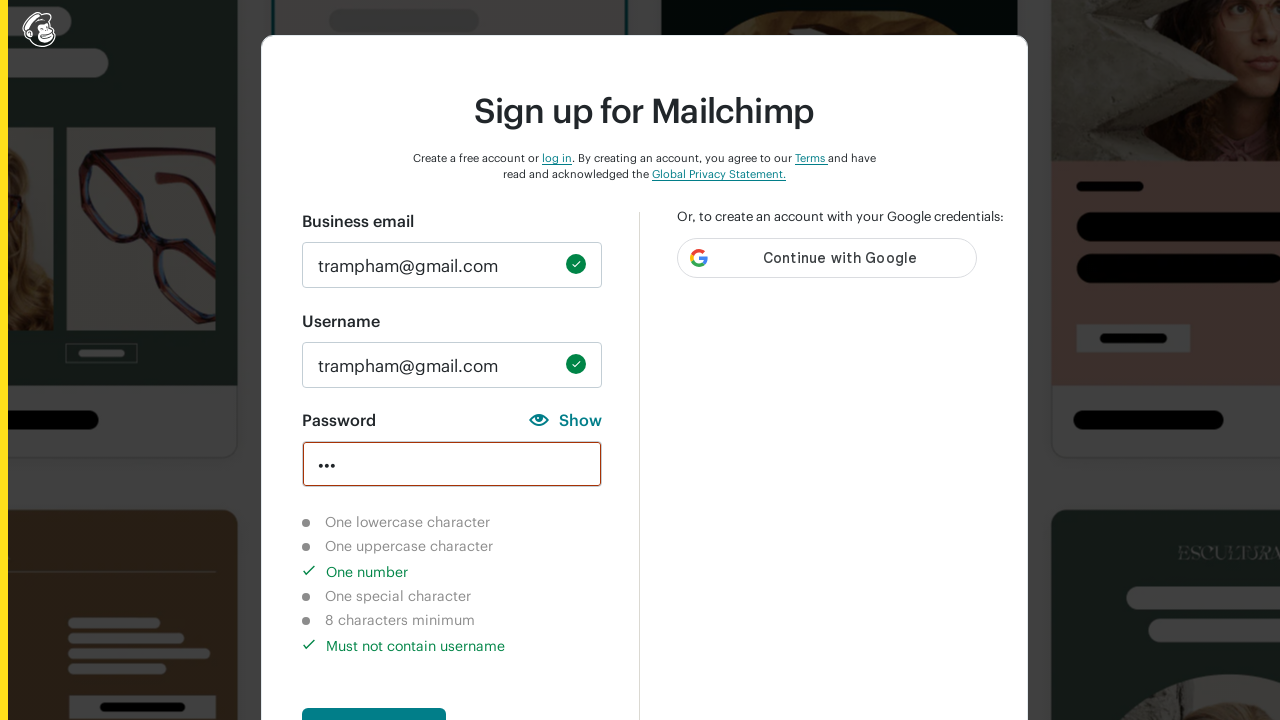

Verified 8-character length requirement is not completed
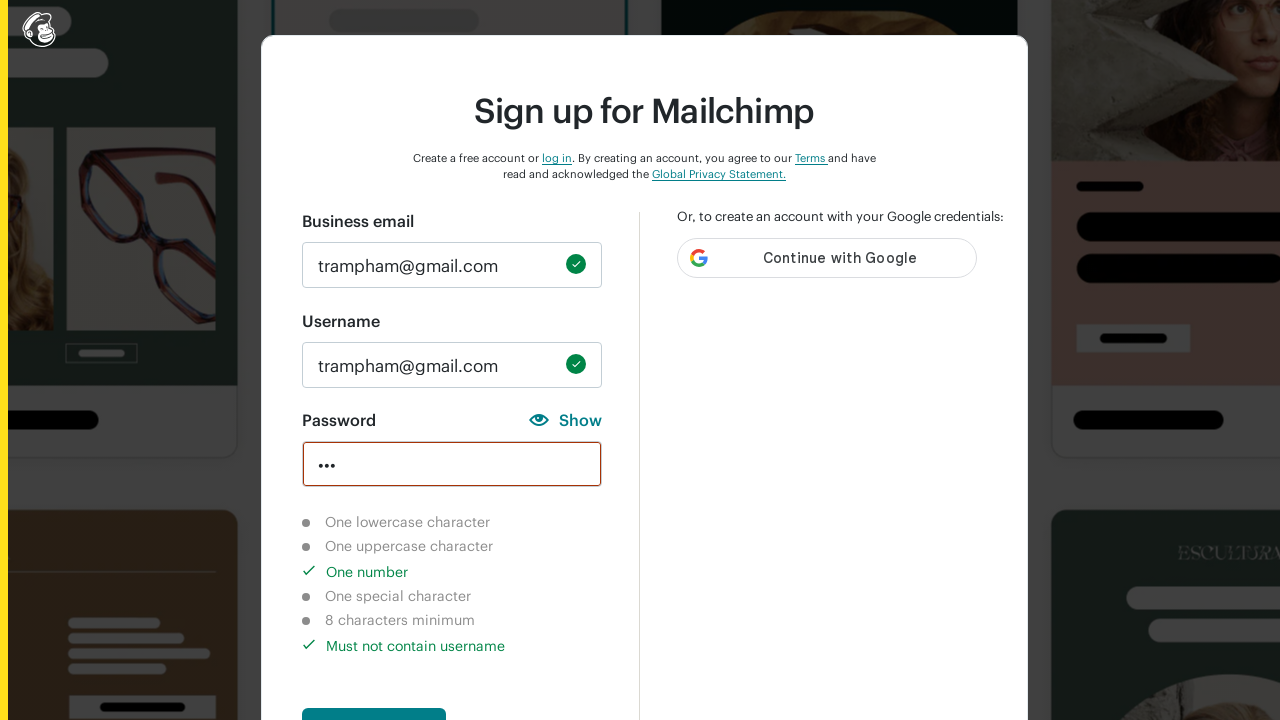

Cleared password field on #new_password
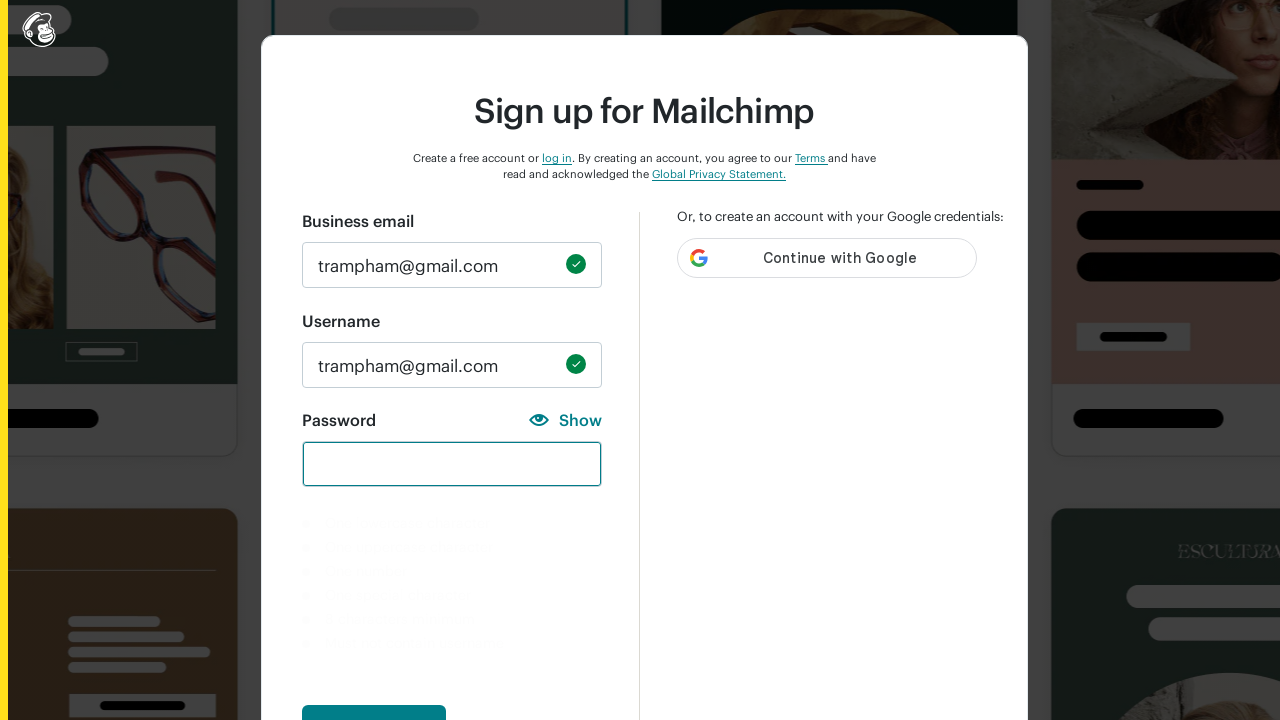

Entered password 'abcd' (lowercase letters only) on #new_password
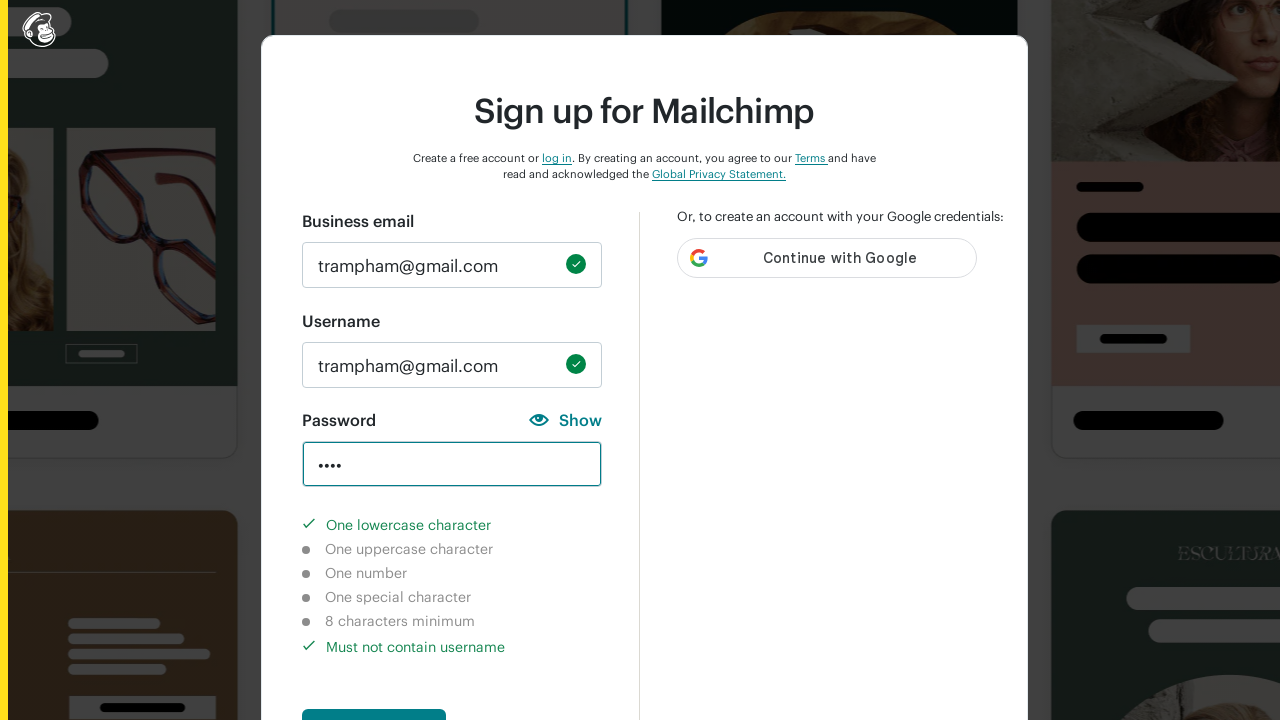

Verified lowercase character requirement is completed
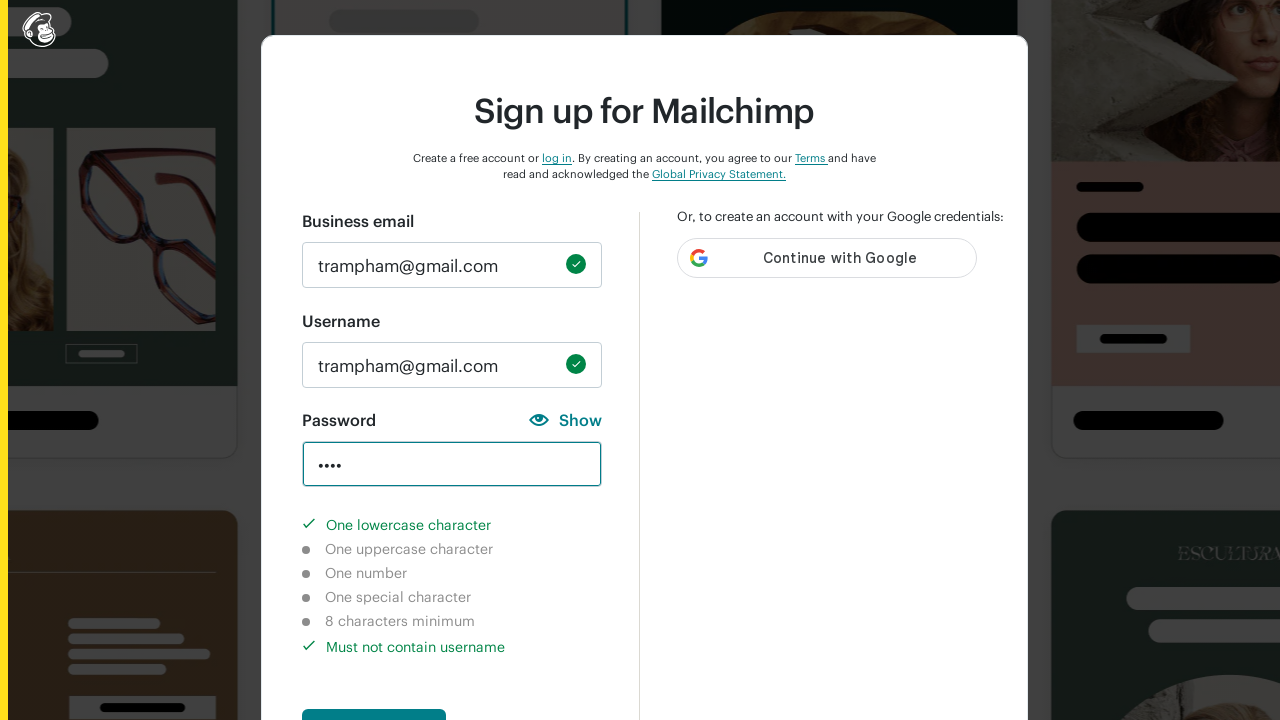

Verified uppercase character requirement is not completed
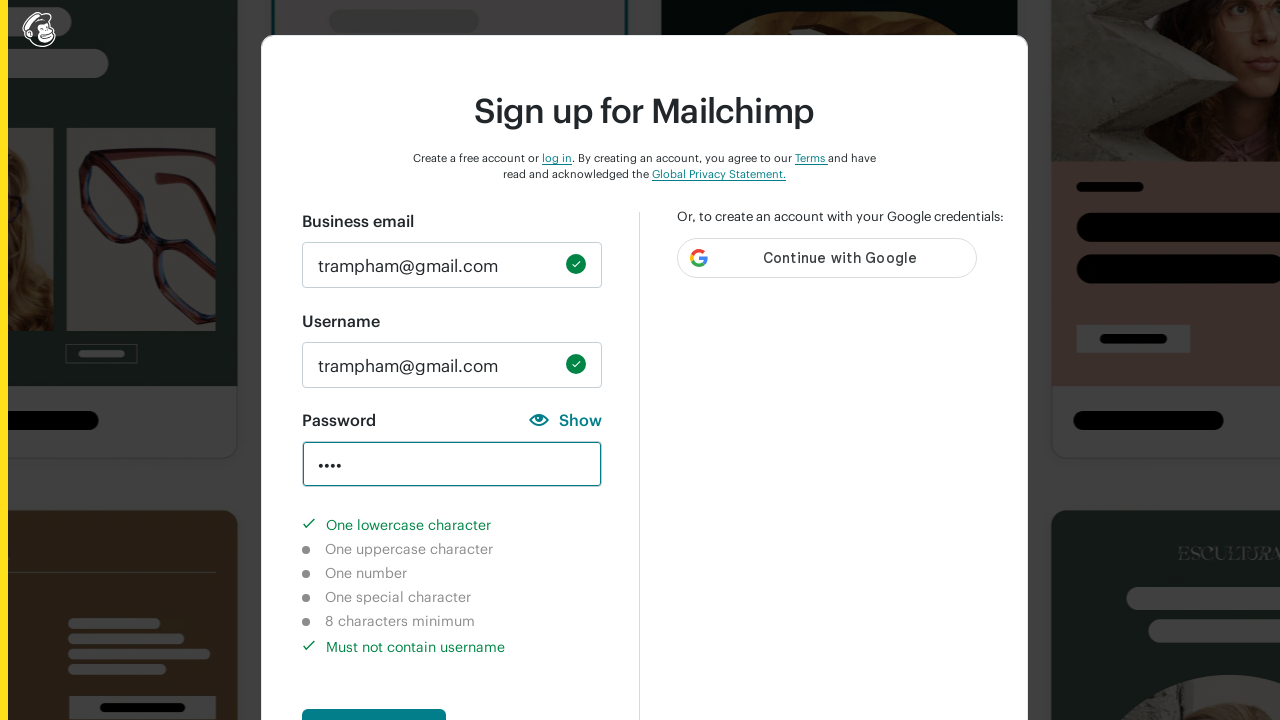

Verified number character requirement is not completed
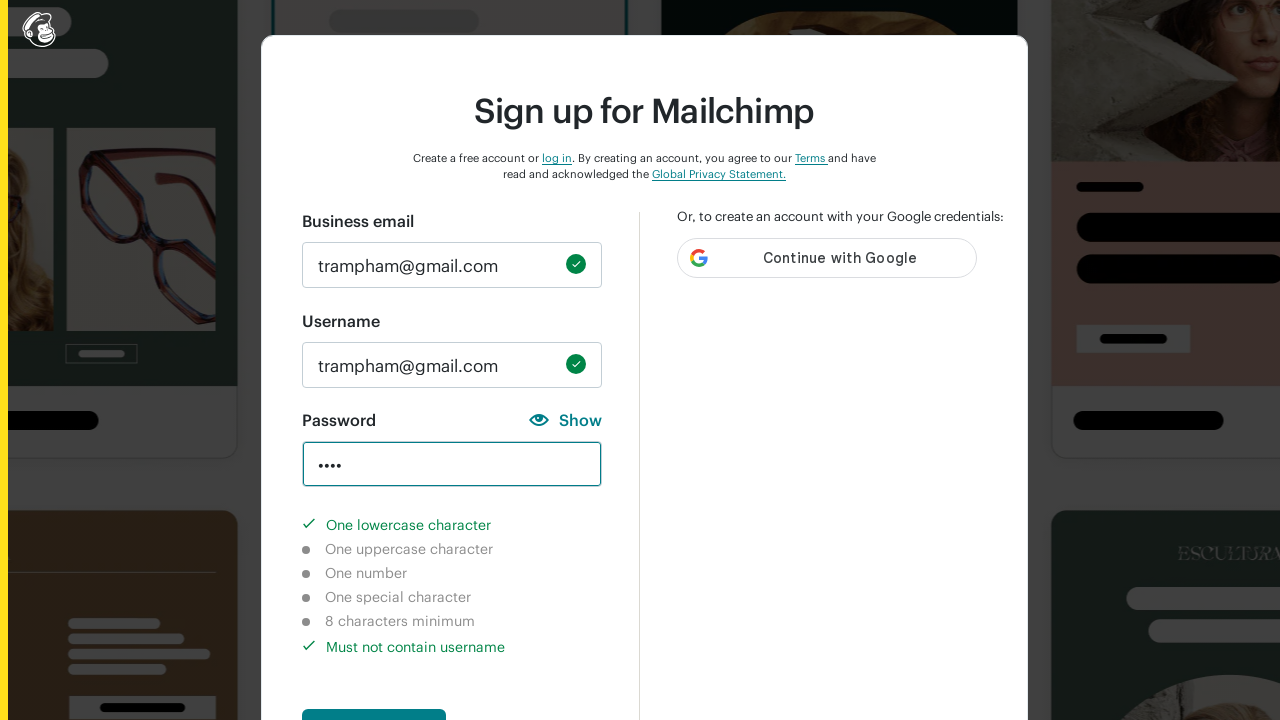

Verified special character requirement is not completed
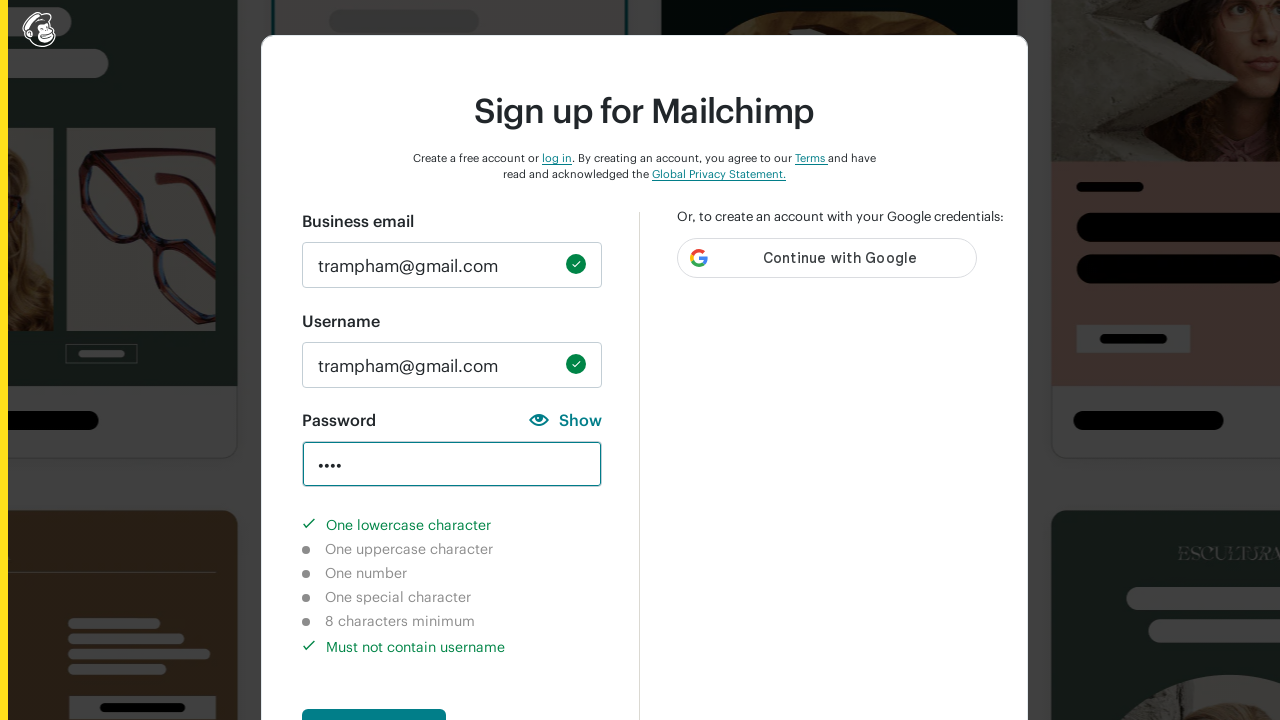

Verified 8-character length requirement is not completed
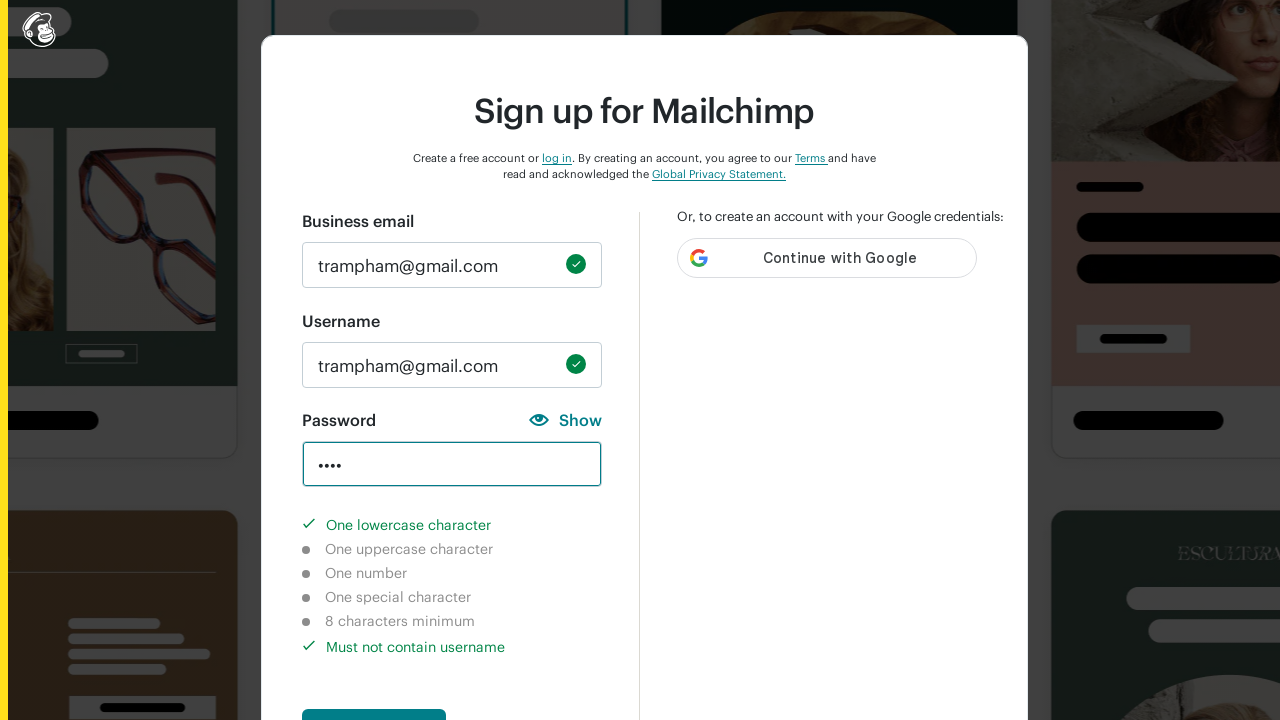

Cleared password field on #new_password
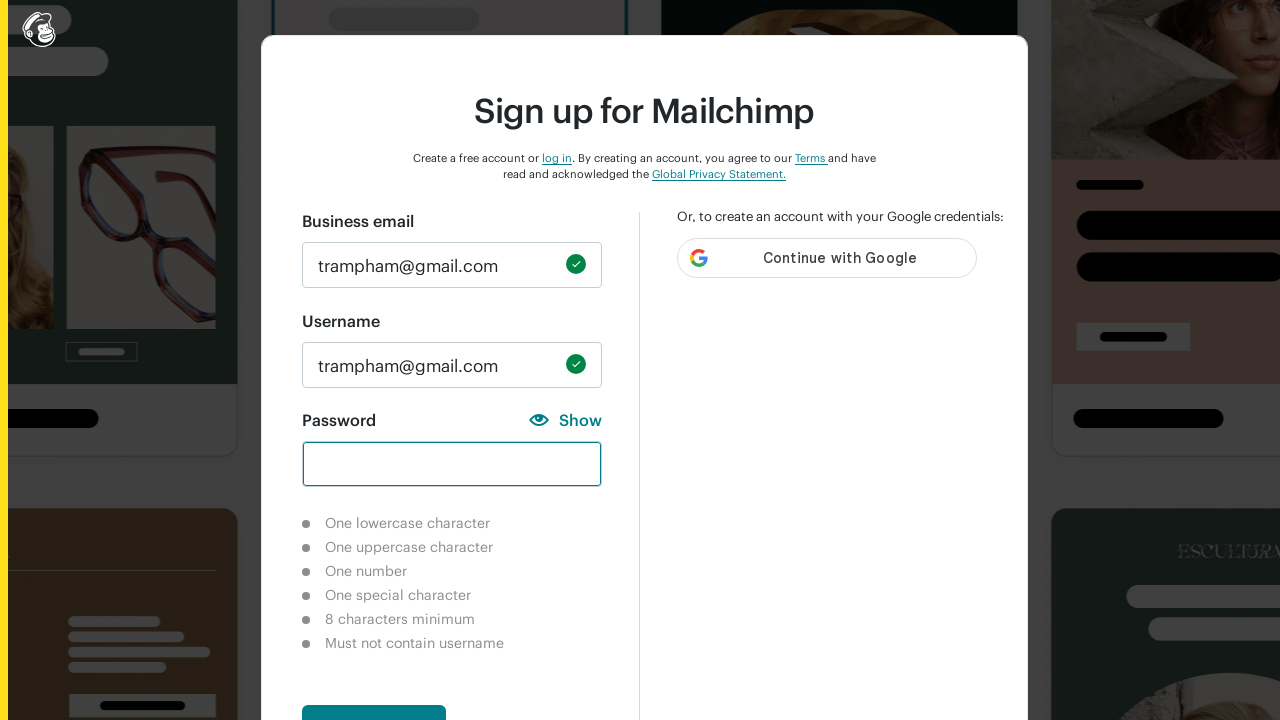

Entered password 'ABCD' (uppercase letters only) on #new_password
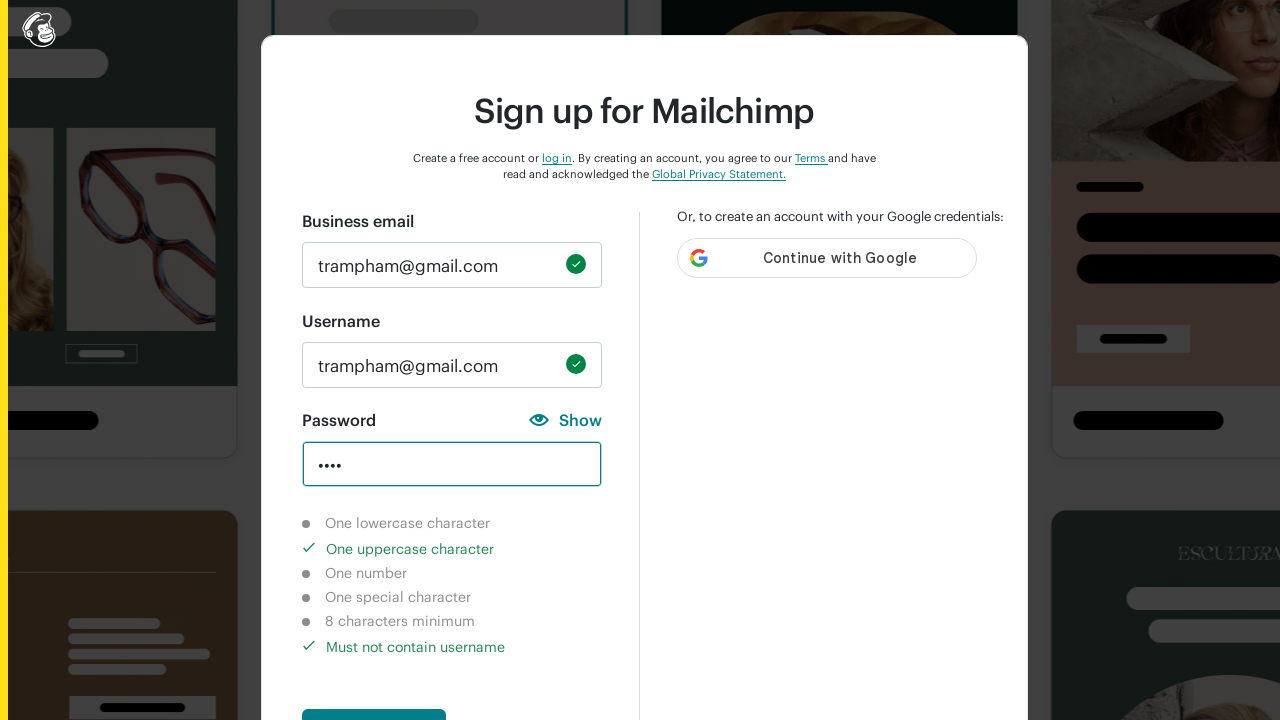

Verified lowercase character requirement is not completed
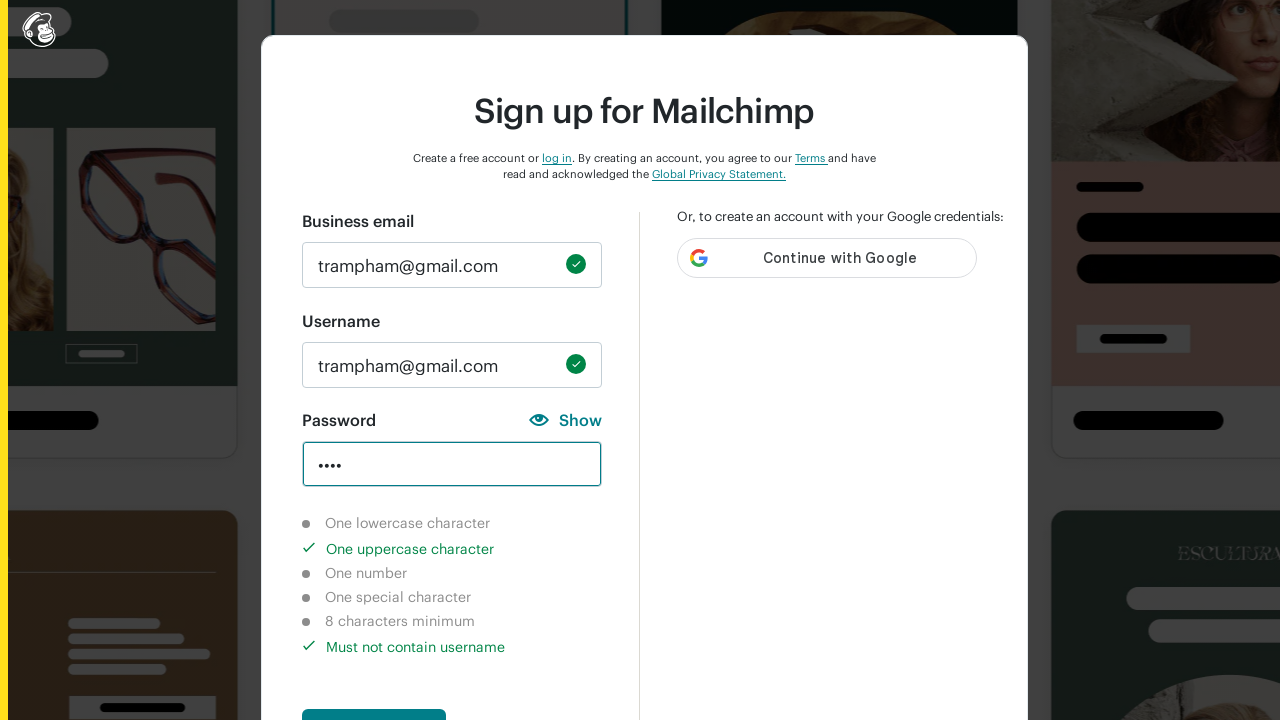

Verified uppercase character requirement is completed
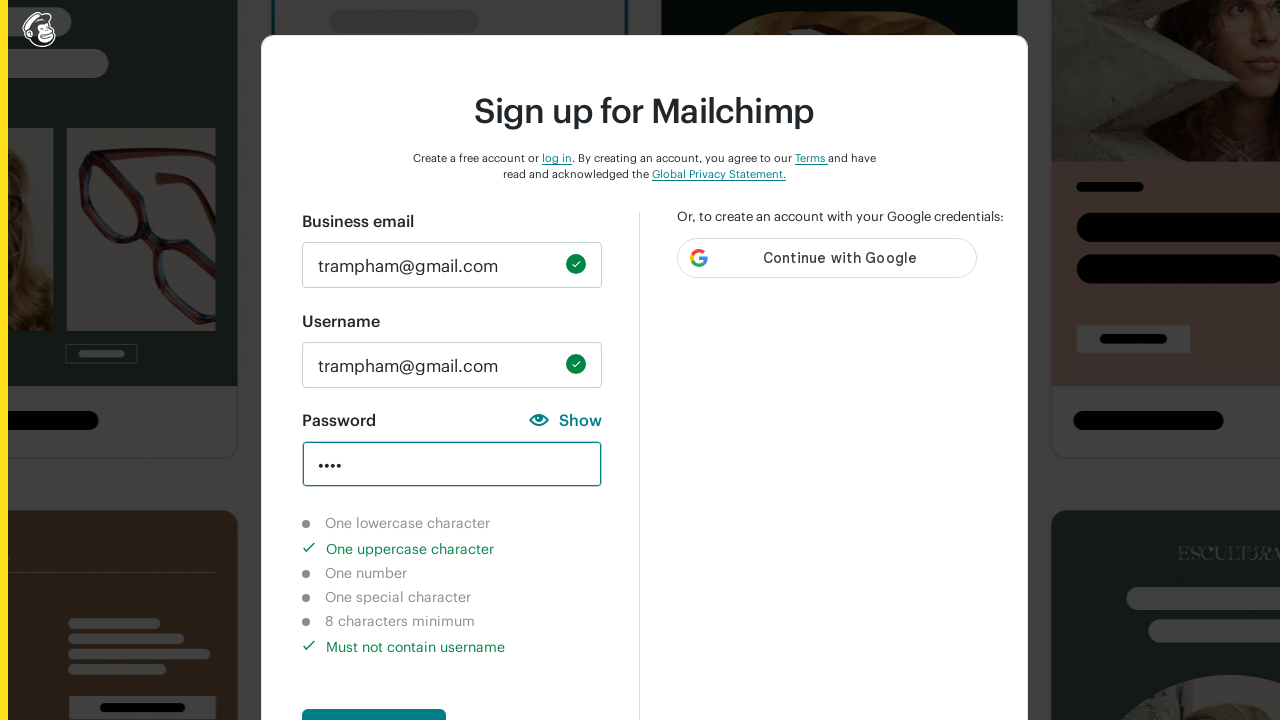

Verified number character requirement is not completed
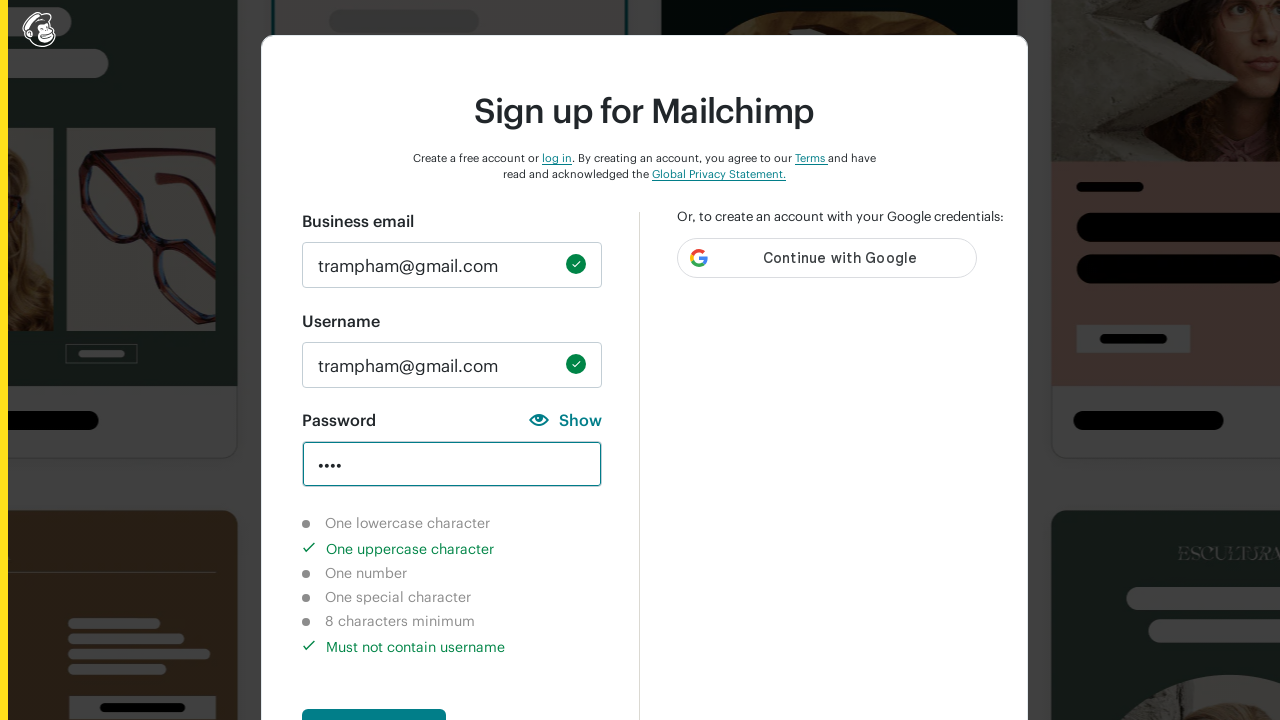

Verified special character requirement is not completed
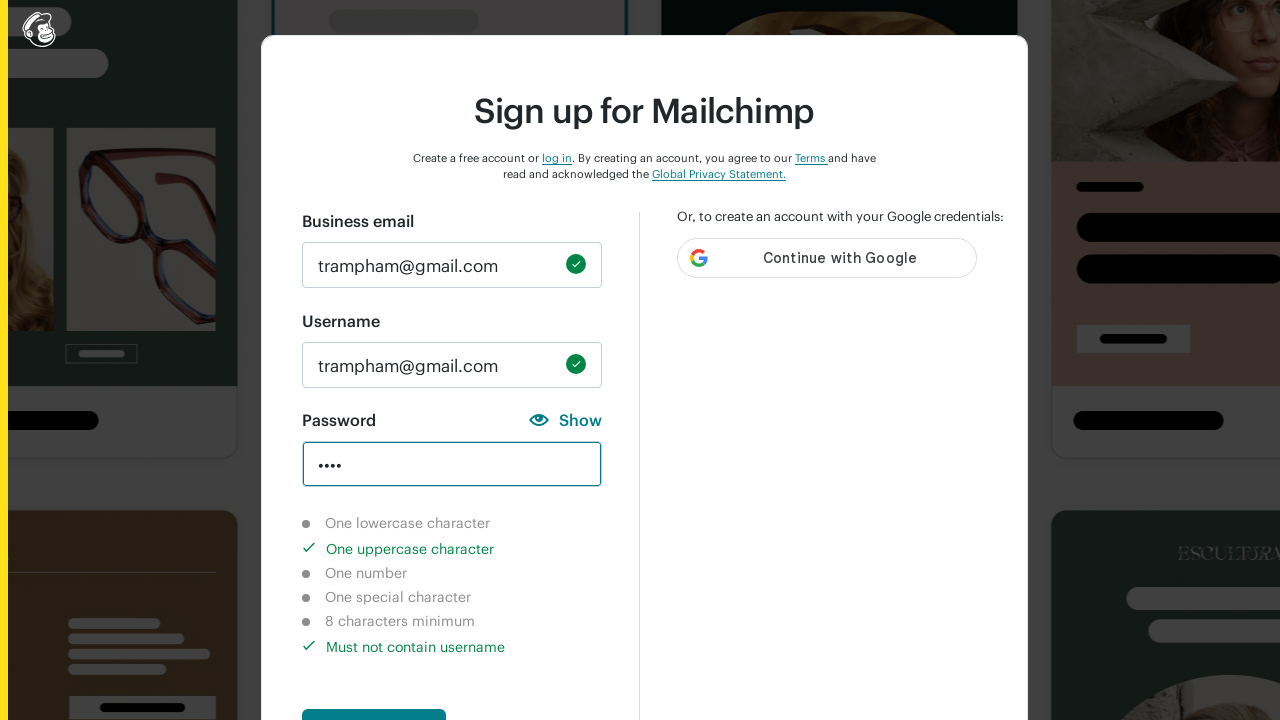

Verified 8-character length requirement is not completed
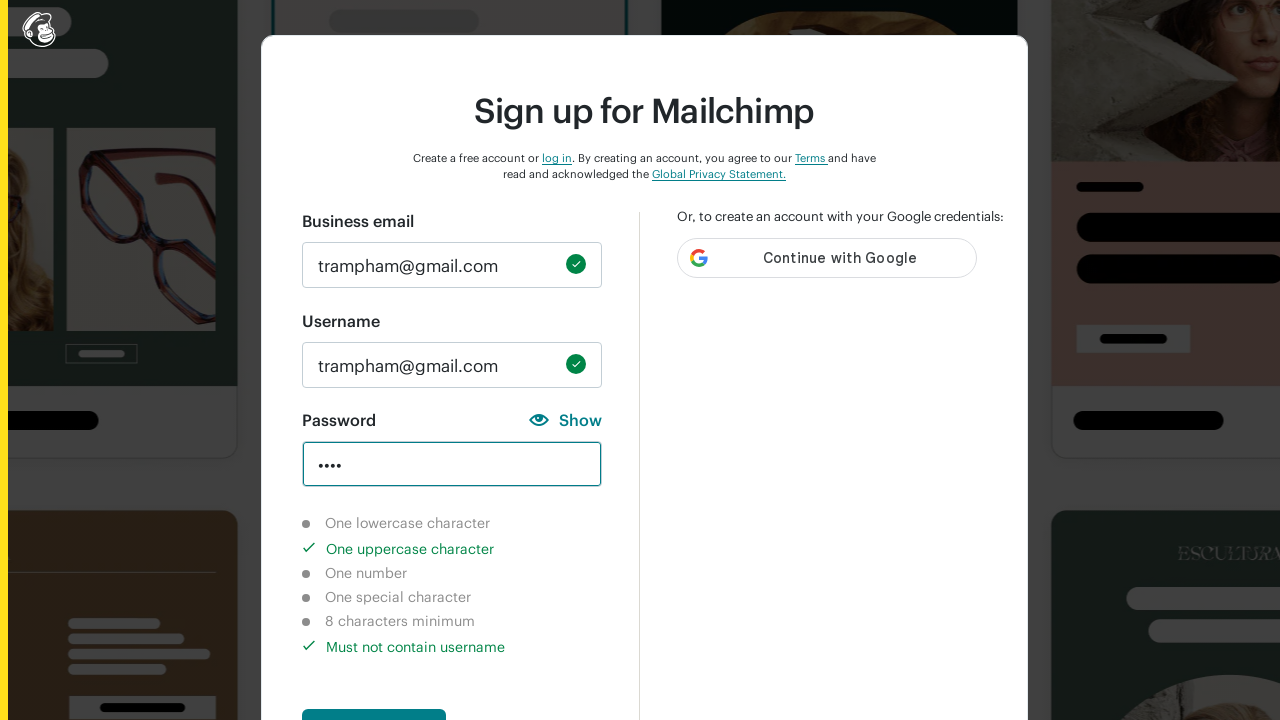

Cleared password field on #new_password
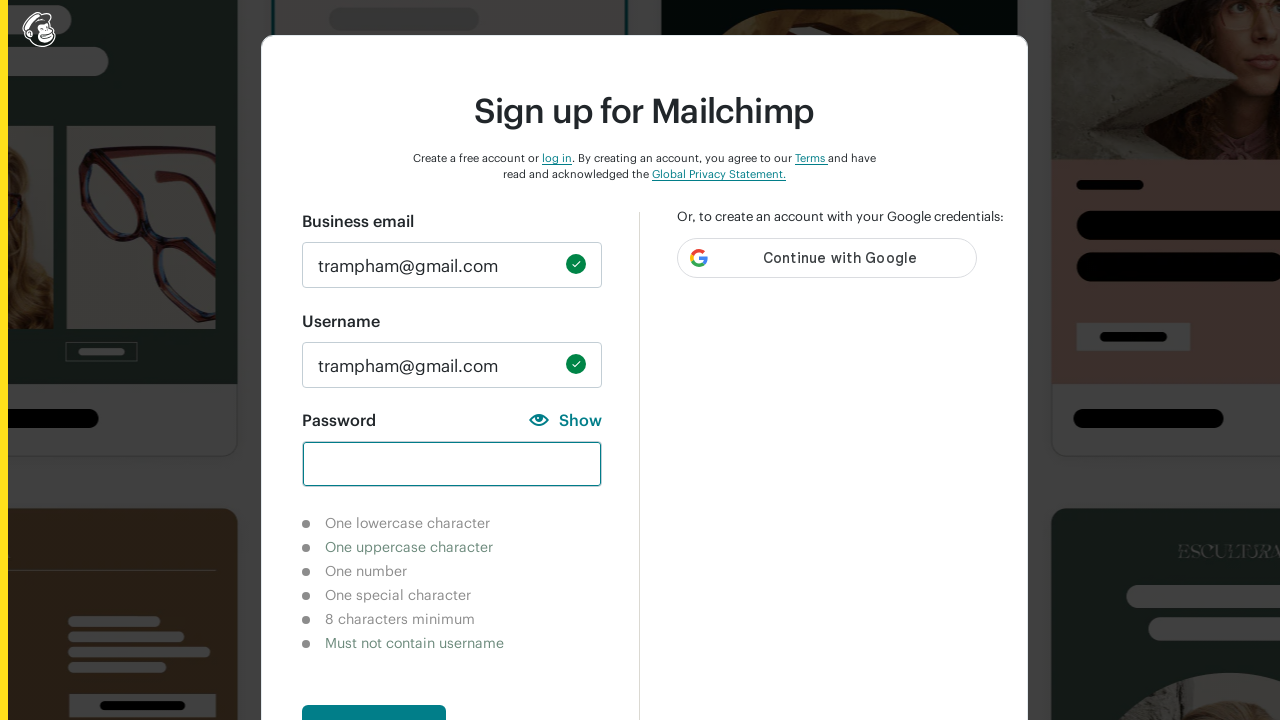

Entered password '!@#$' (special characters only) on #new_password
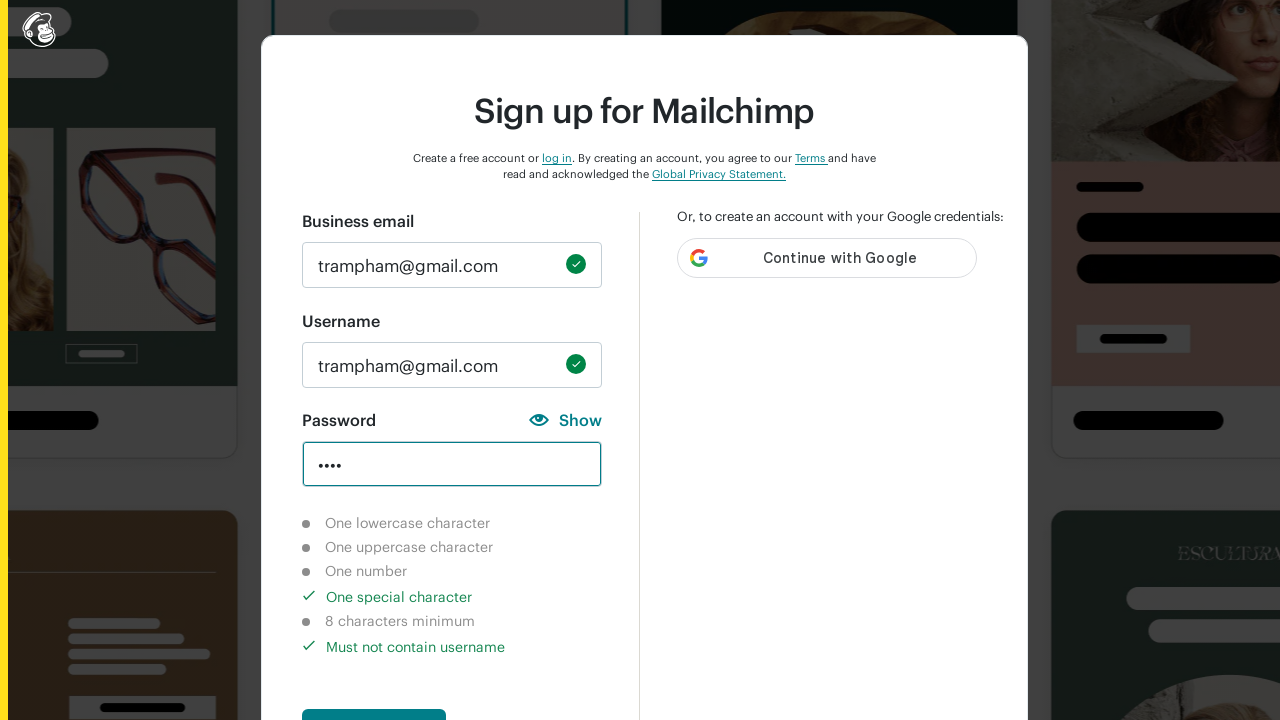

Verified lowercase character requirement is not completed
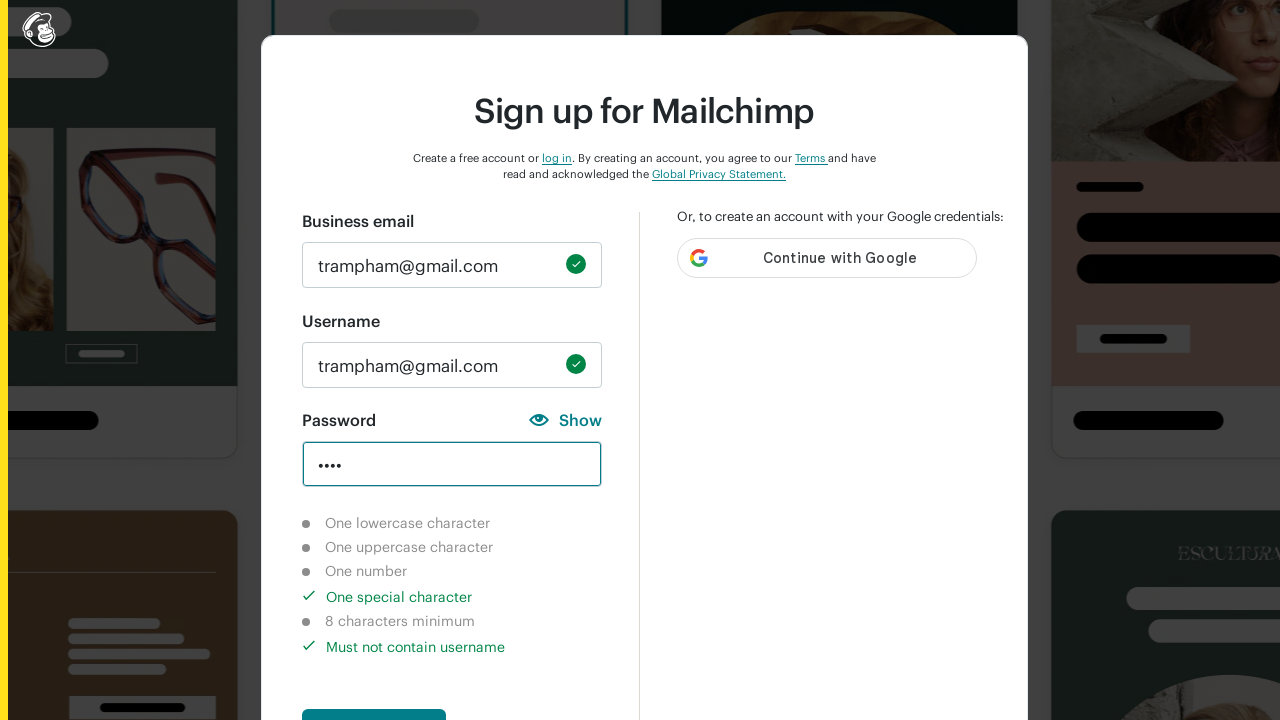

Verified uppercase character requirement is not completed
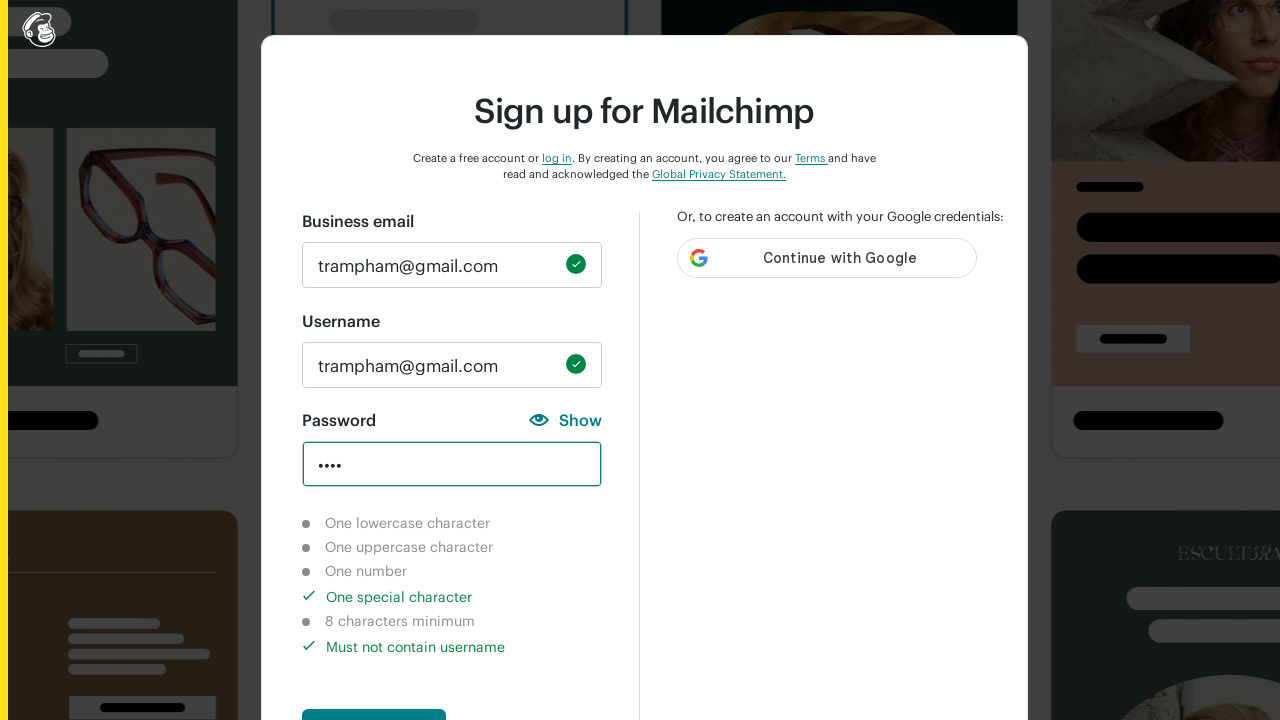

Verified number character requirement is not completed
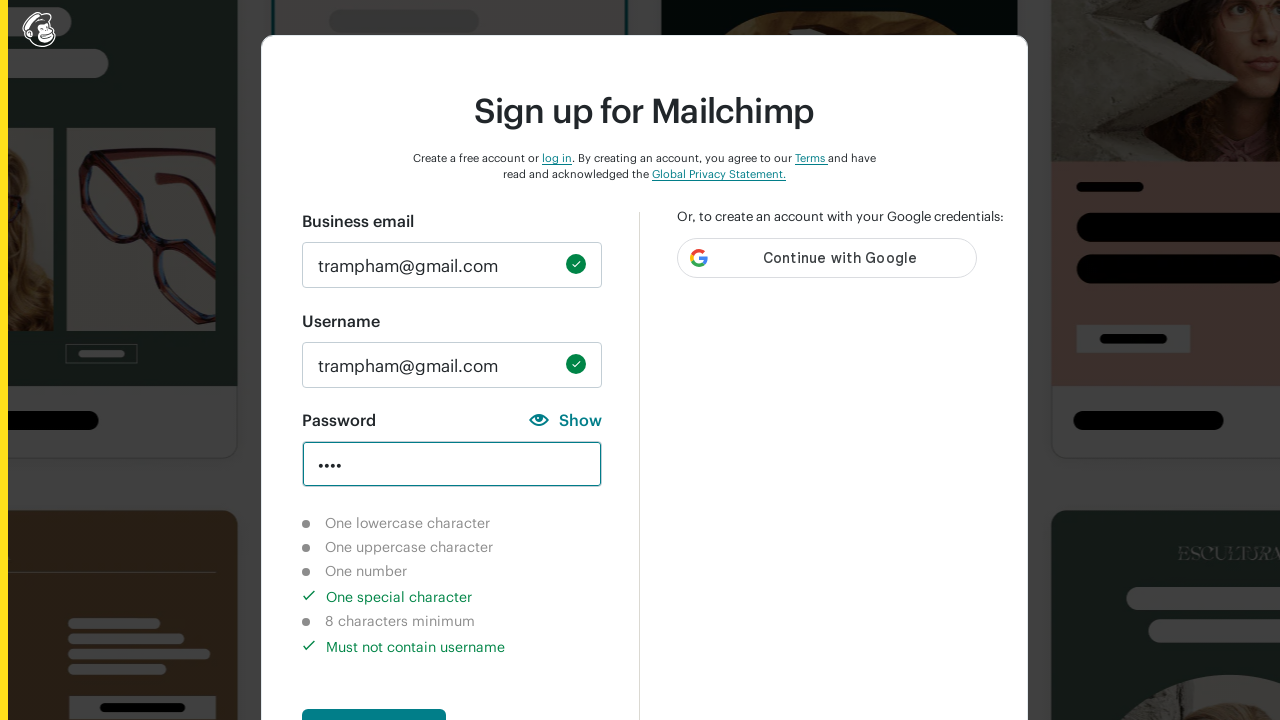

Verified special character requirement is completed
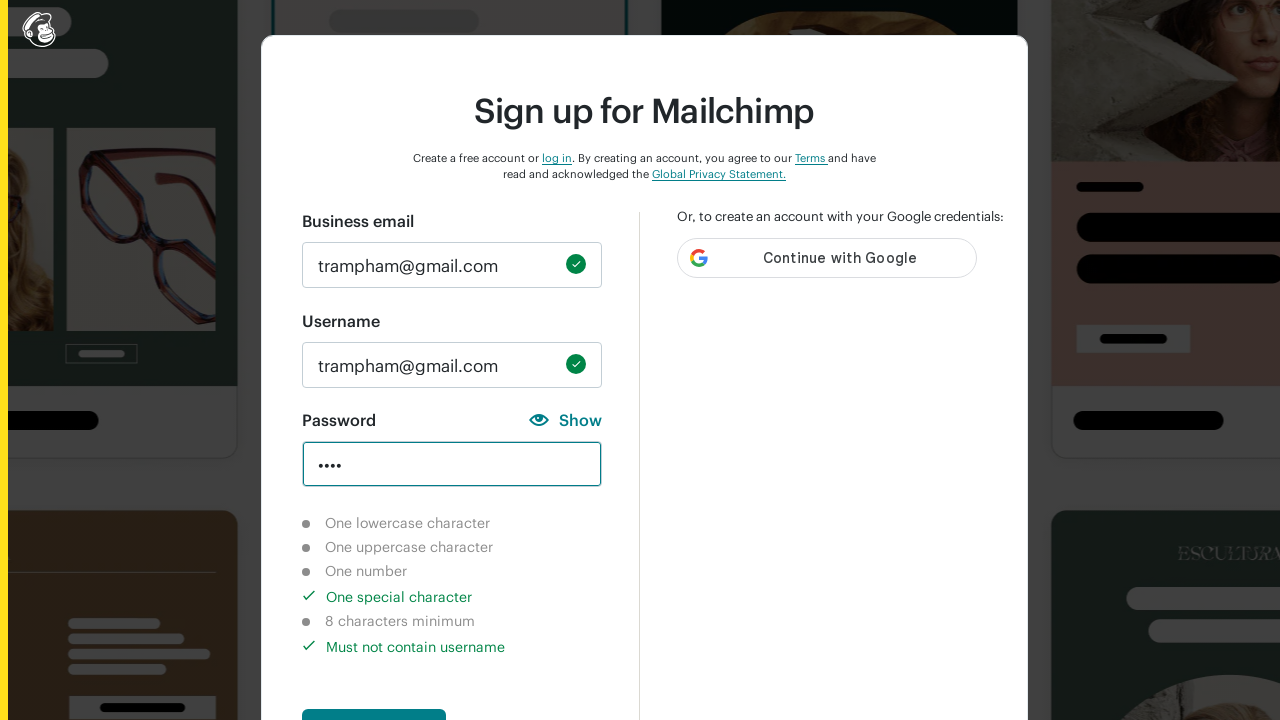

Verified 8-character length requirement is not completed
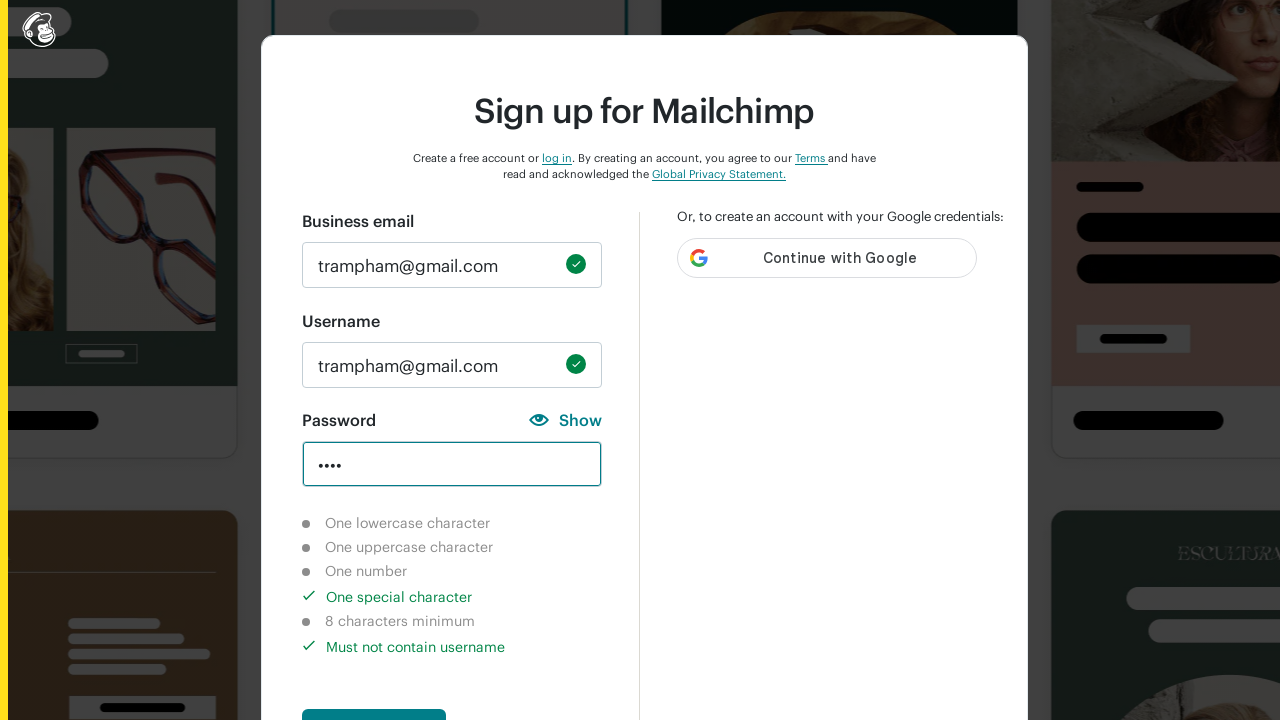

Cleared password field on #new_password
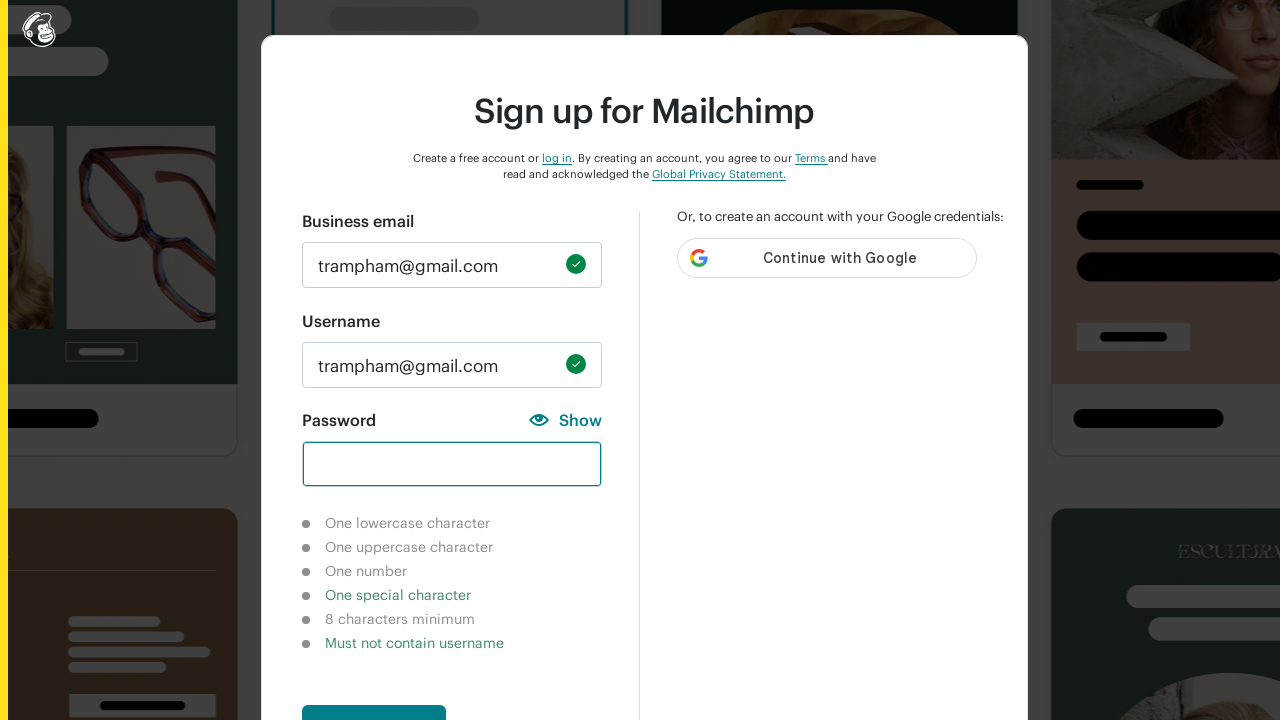

Entered password 'Abcd12345' (mixed characters with numbers meeting length requirement) on #new_password
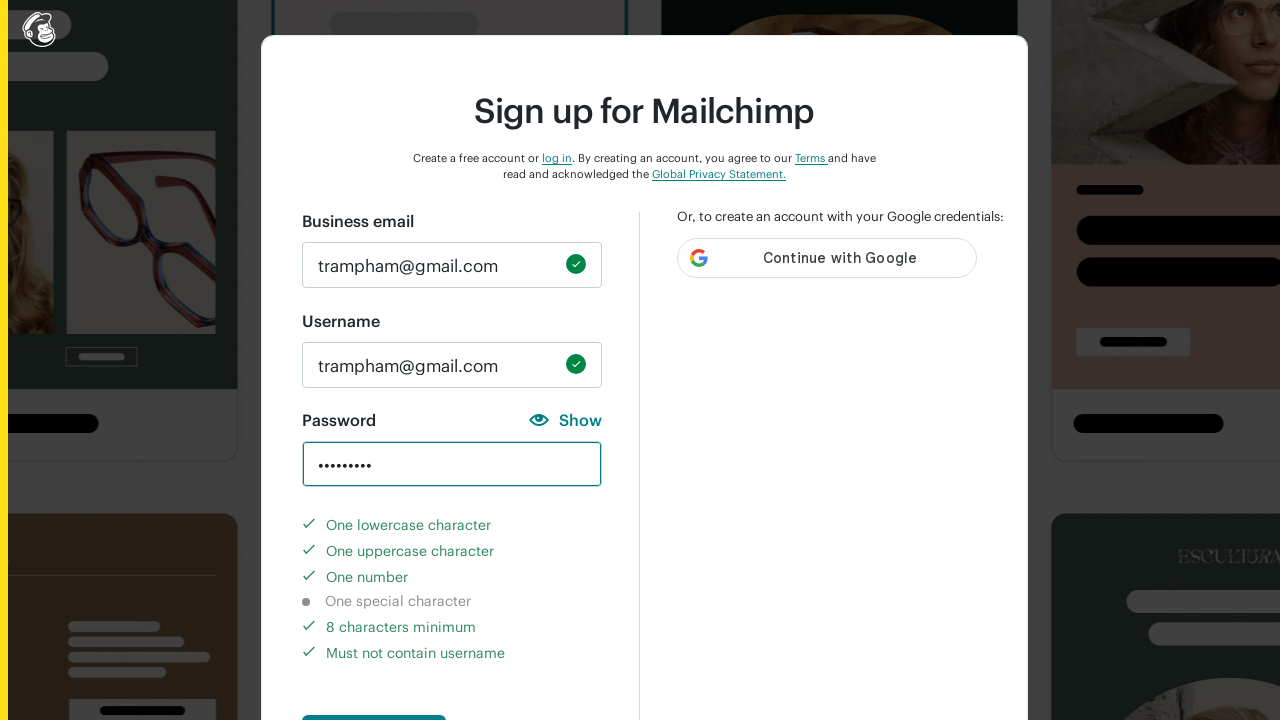

Verified lowercase character requirement is completed
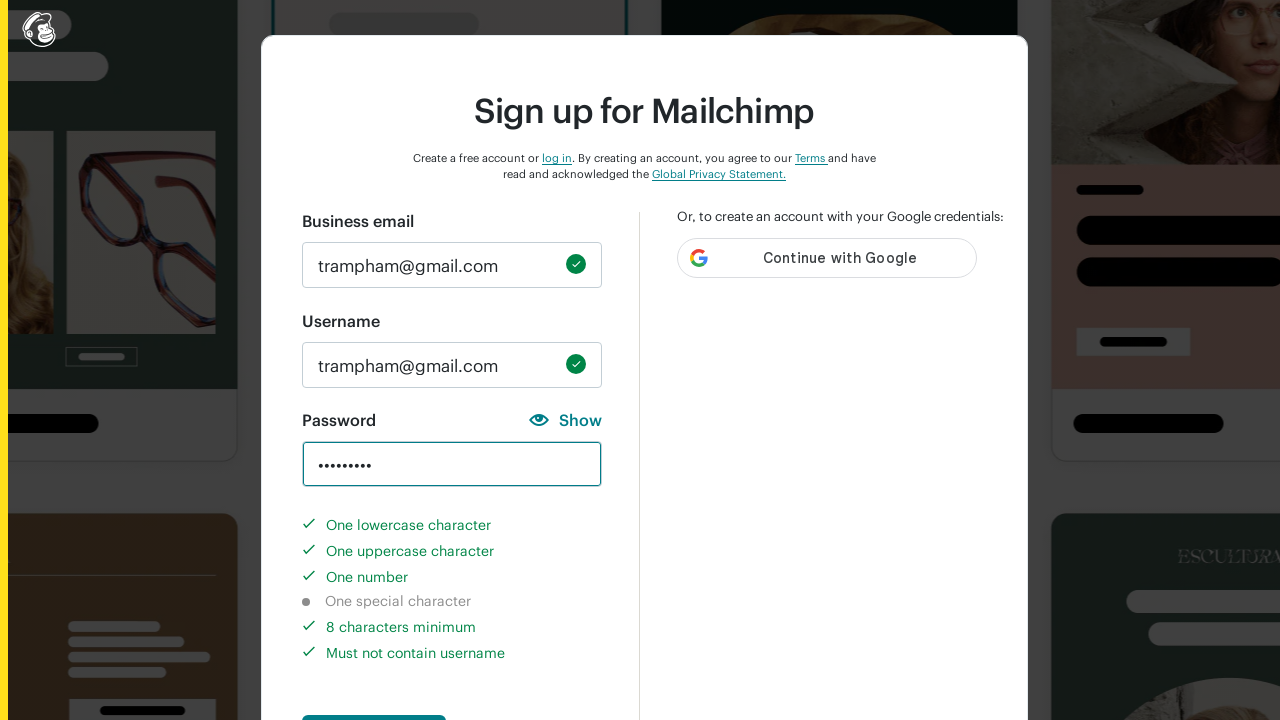

Verified uppercase character requirement is completed
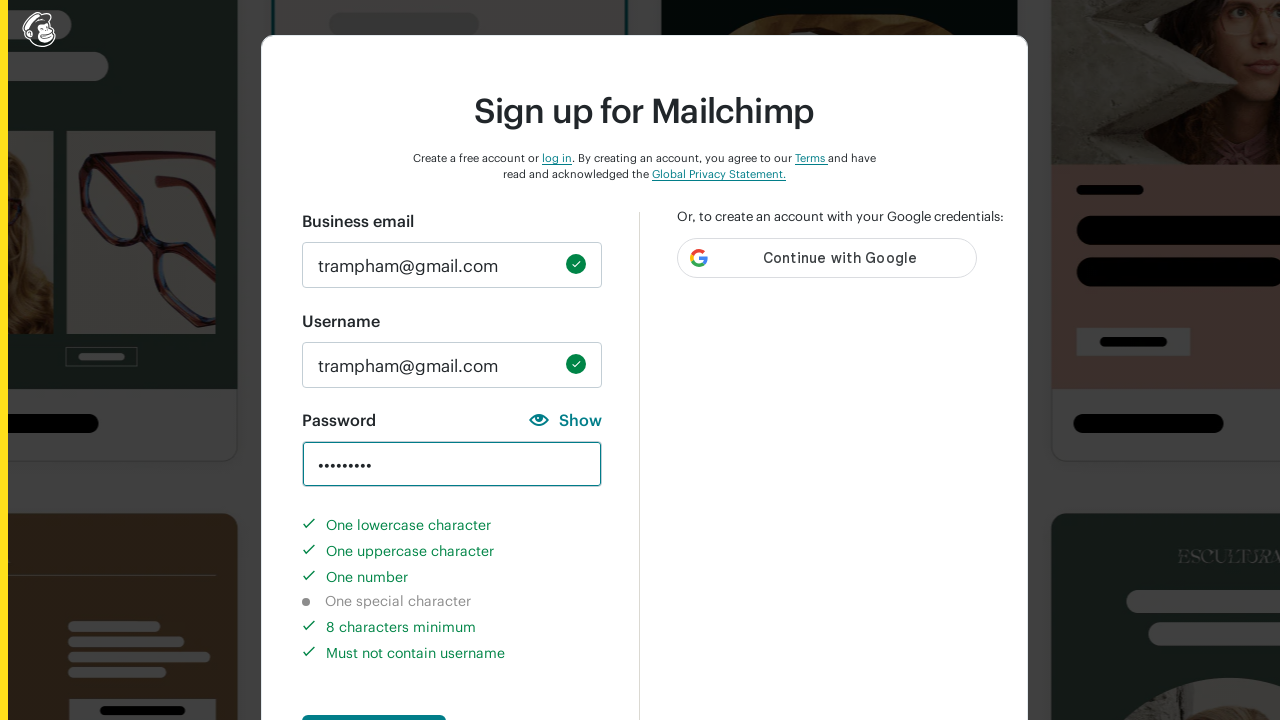

Verified number character requirement is completed
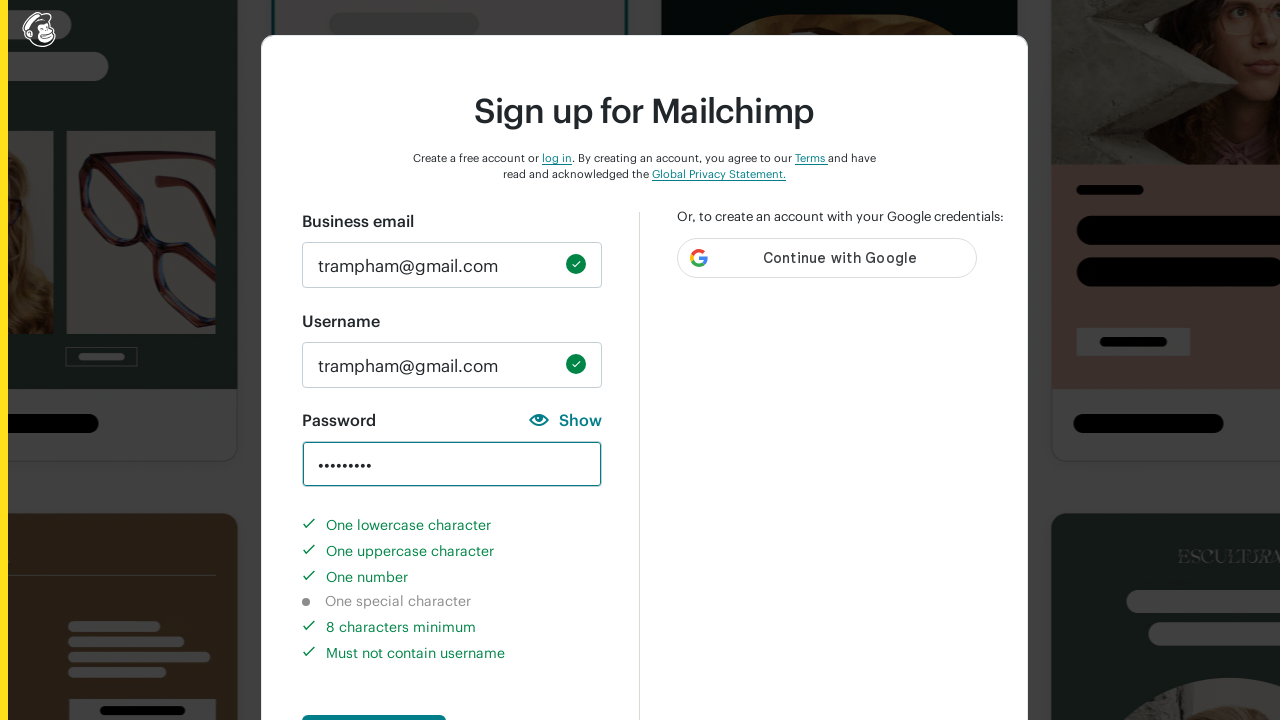

Verified special character requirement is not completed
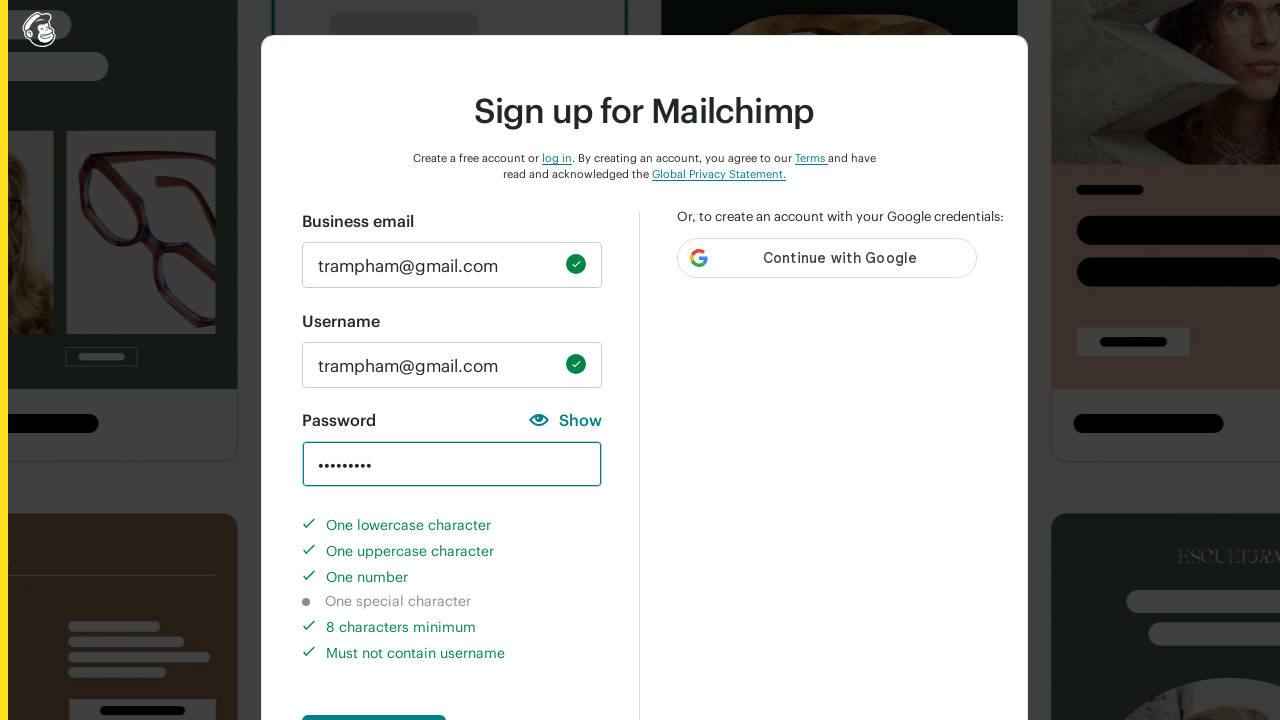

Verified 8-character length requirement is completed
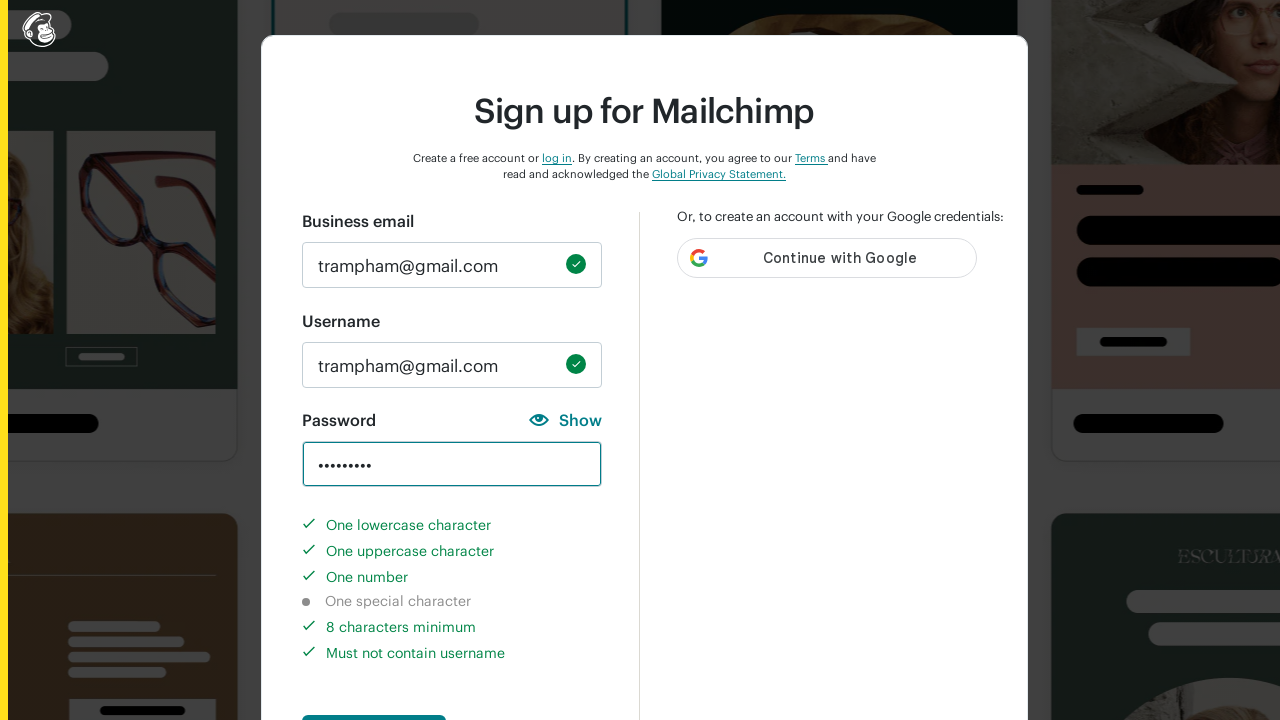

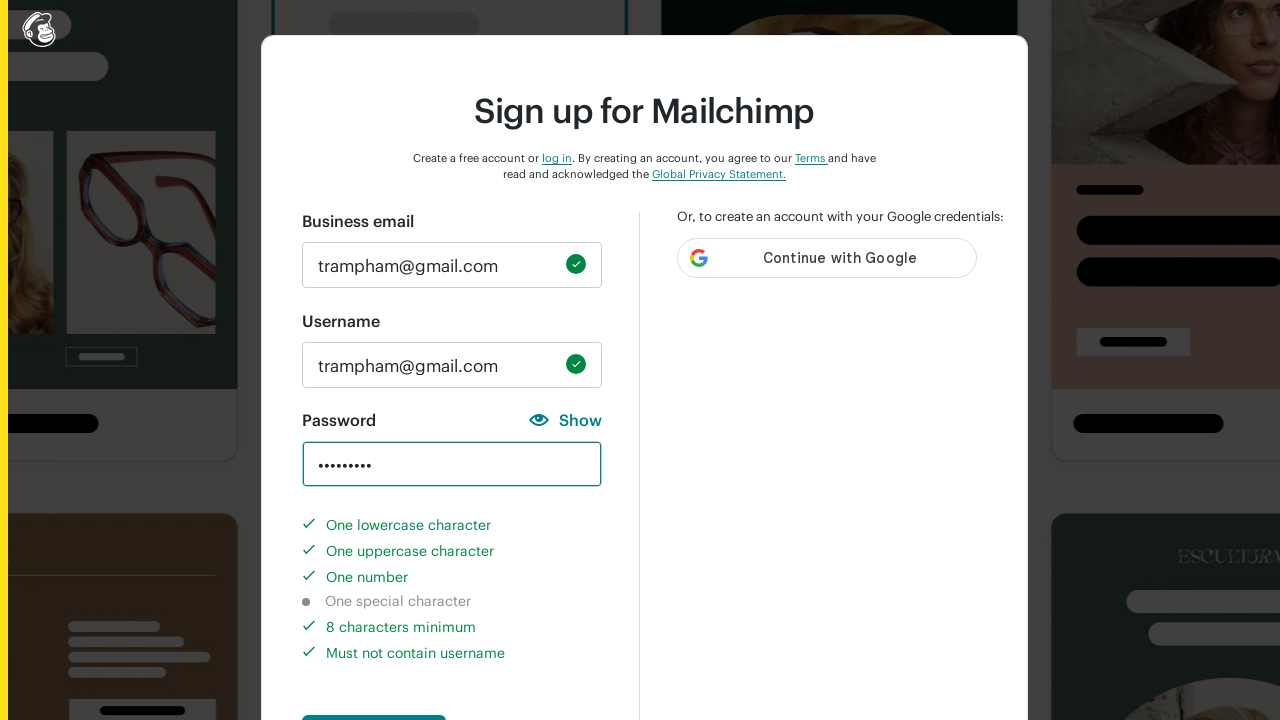